Tests clicking a link that opens a new browser window/tab and verifies content on the new page

Starting URL: https://rahulshettyacademy.com/loginpagePractise/

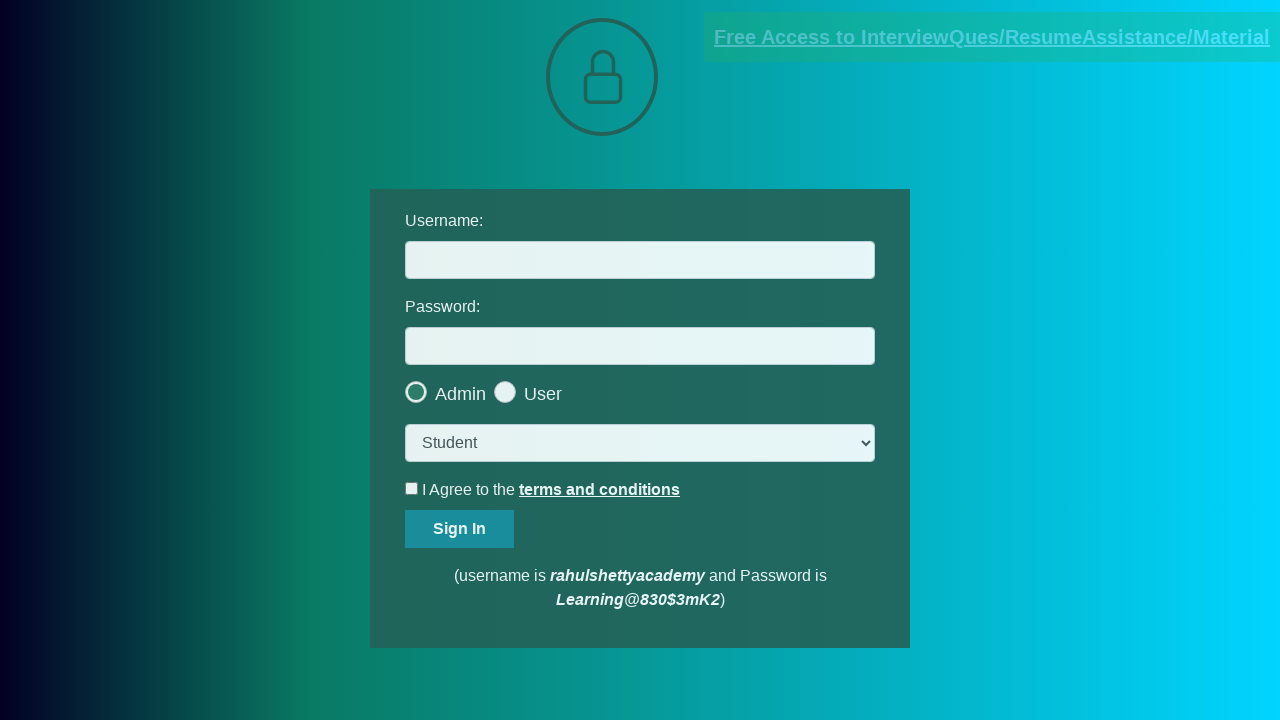

Navigated to login practice page
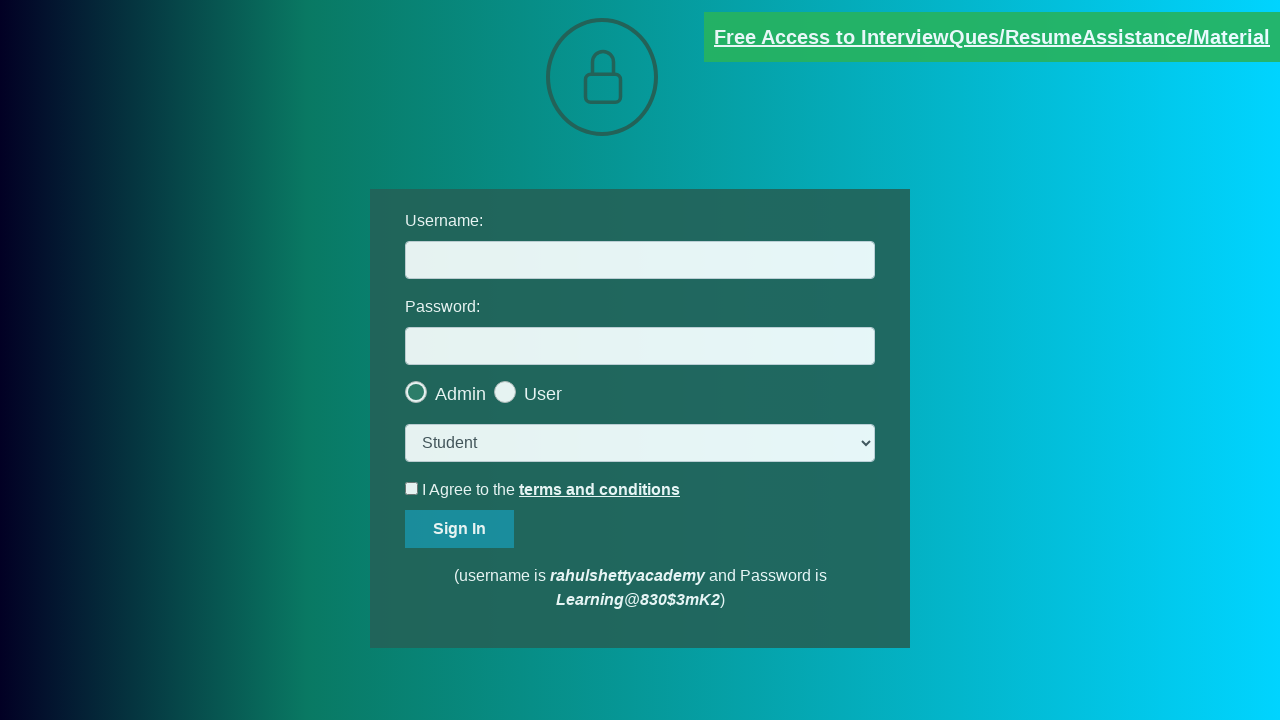

Located document request link
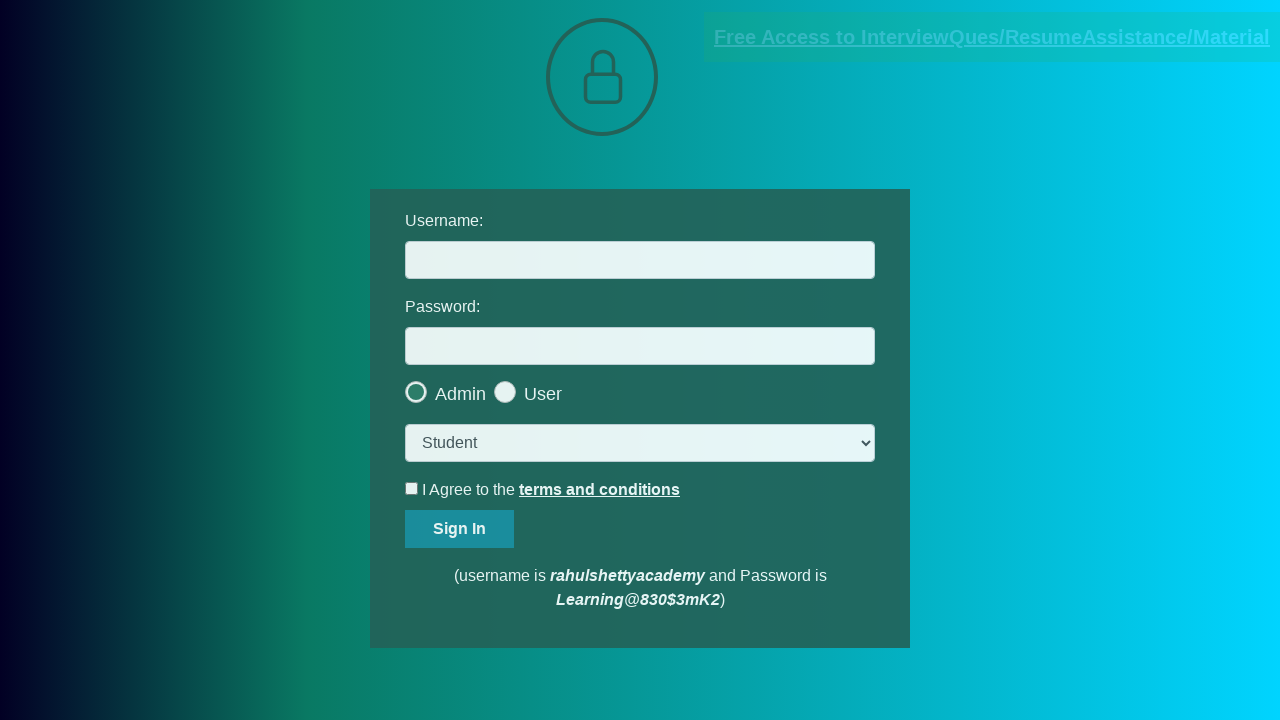

Clicked document request link at (992, 37) on [href*='documents-request']
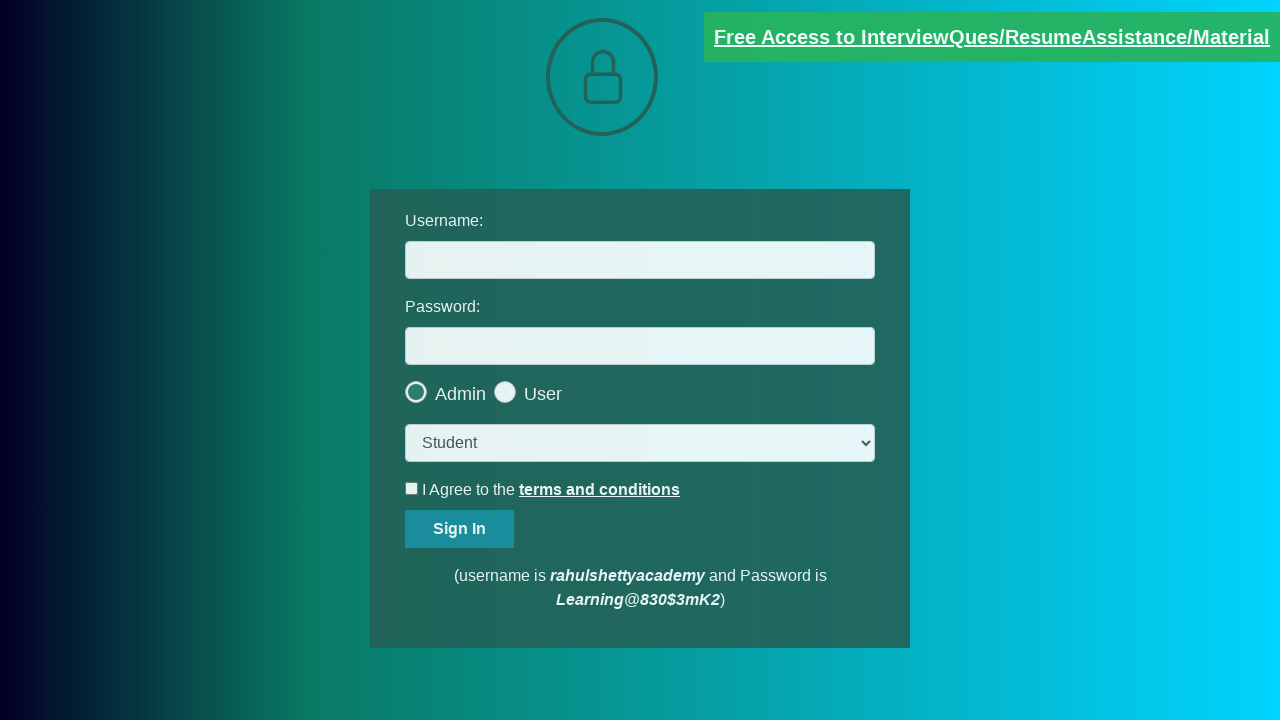

New page/tab opened successfully
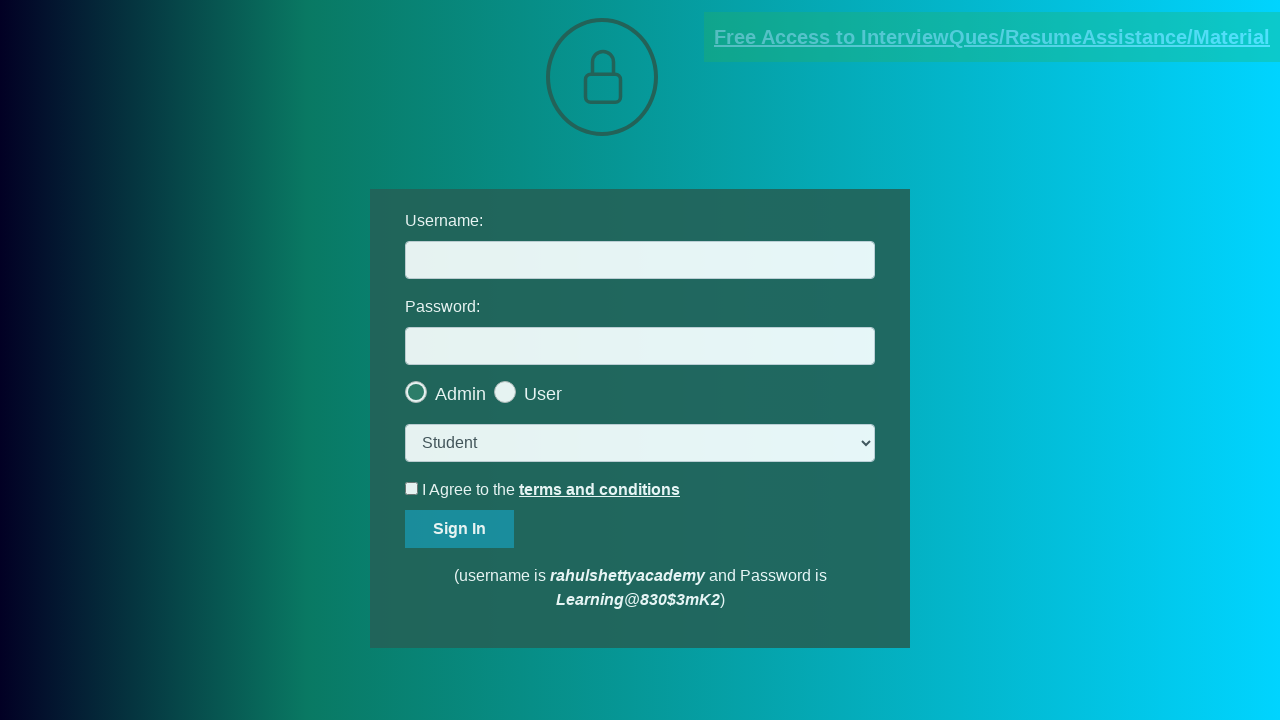

New page loaded completely
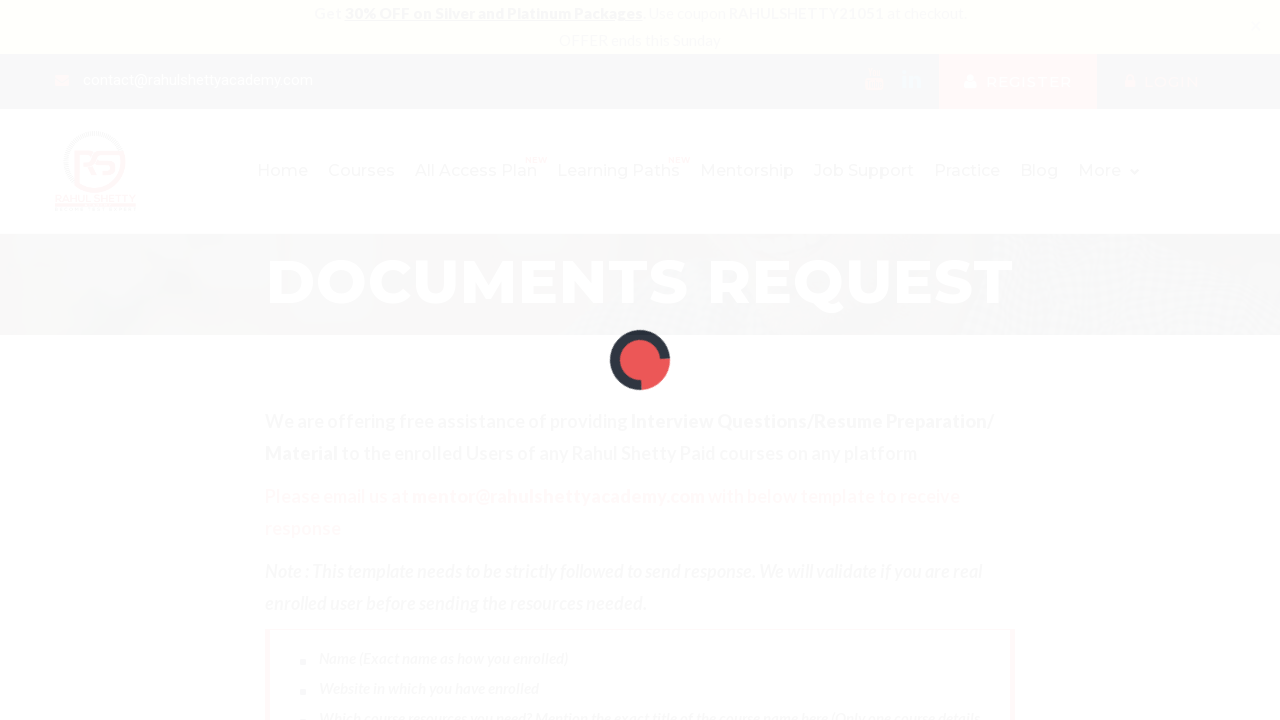

Red element became visible on new page
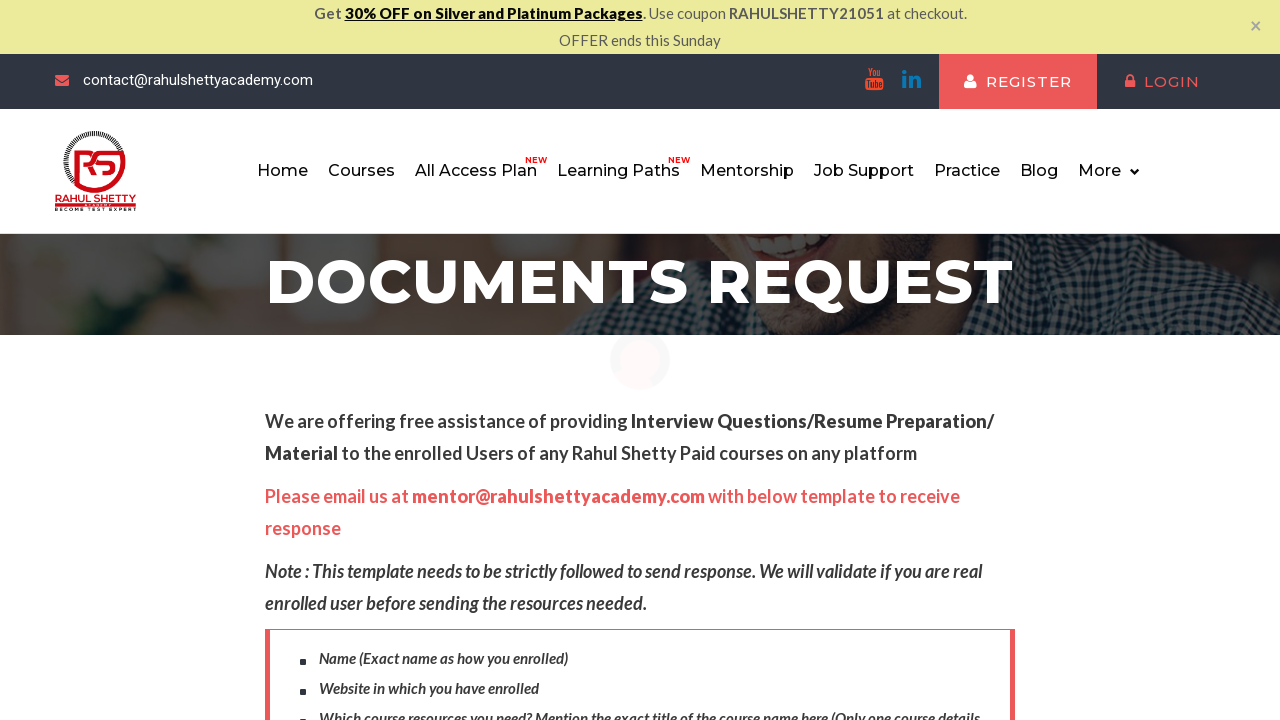

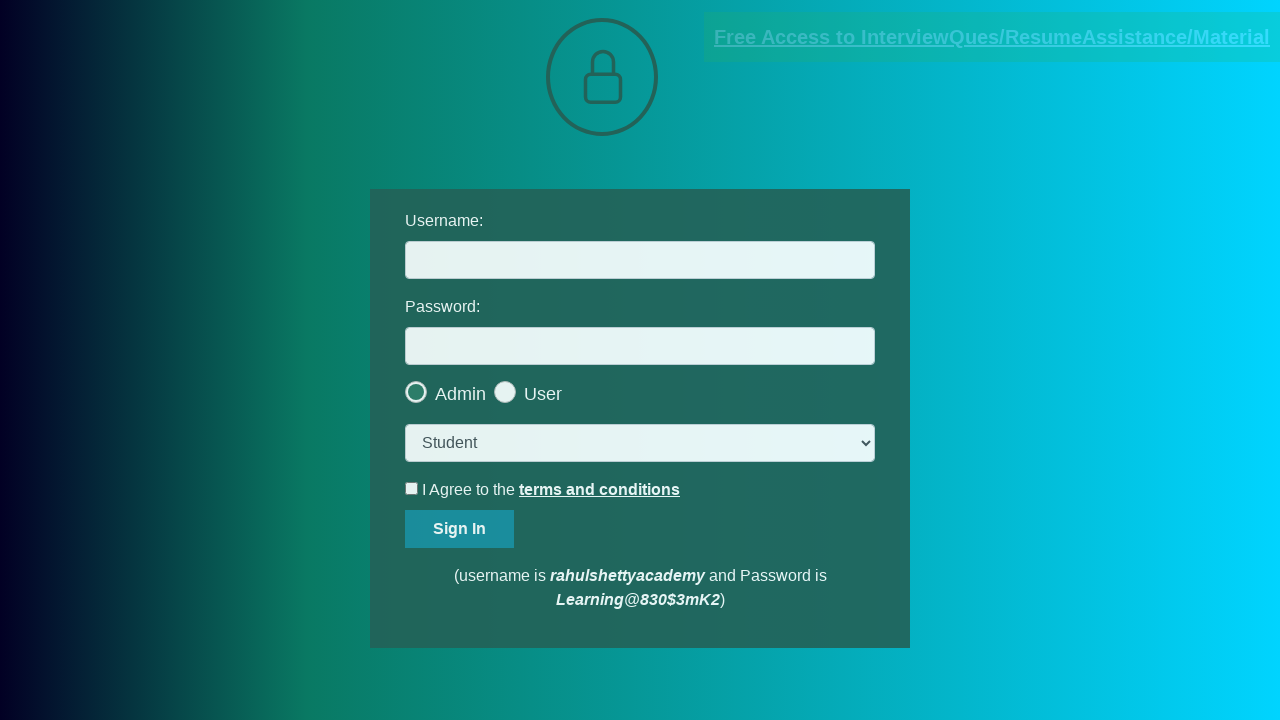